Tests alert handling by entering a name and clicking the alert button, then accepting the alert

Starting URL: https://www.letskodeit.com/practice

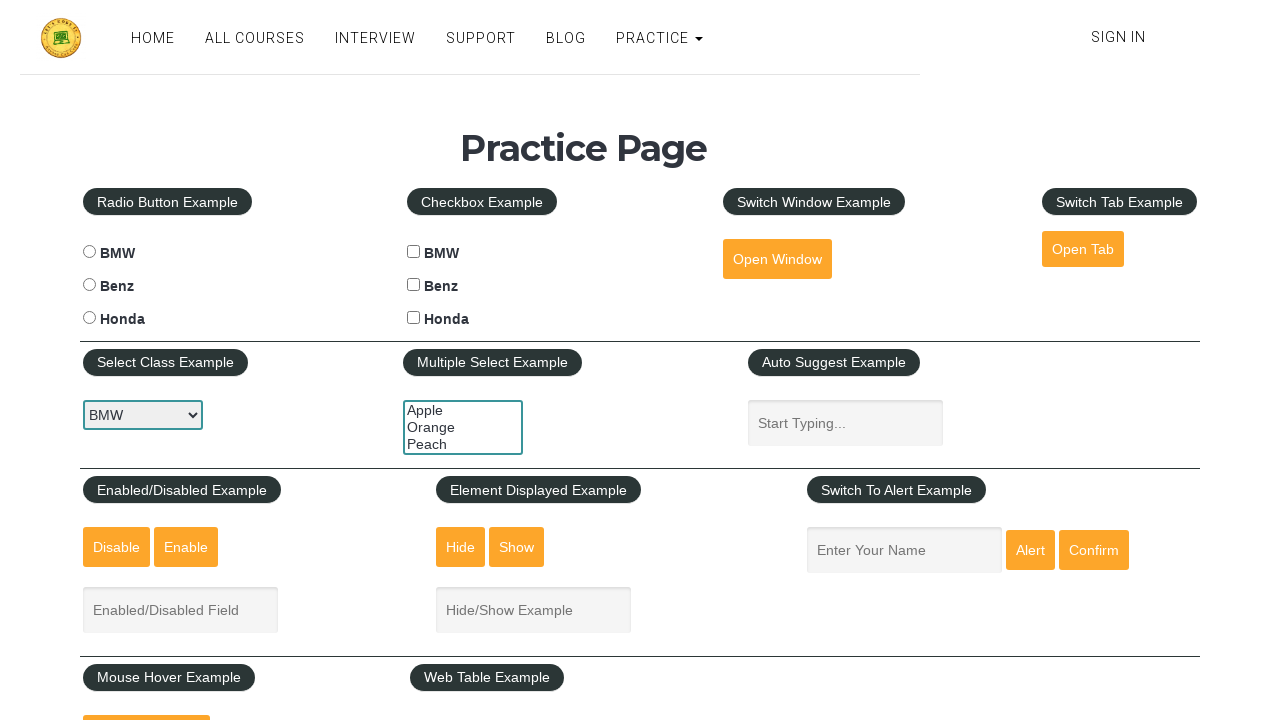

Filled name field with 'Radha' on #name
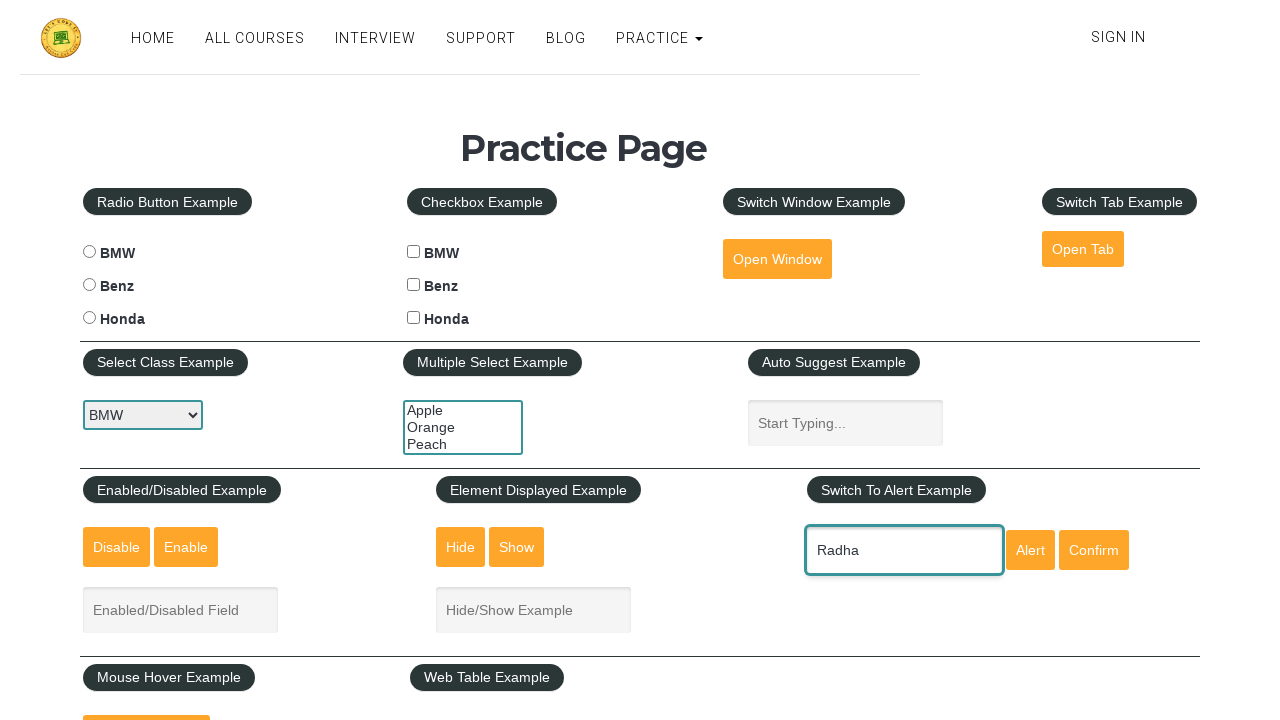

Clicked alert button at (1030, 550) on #alertbtn
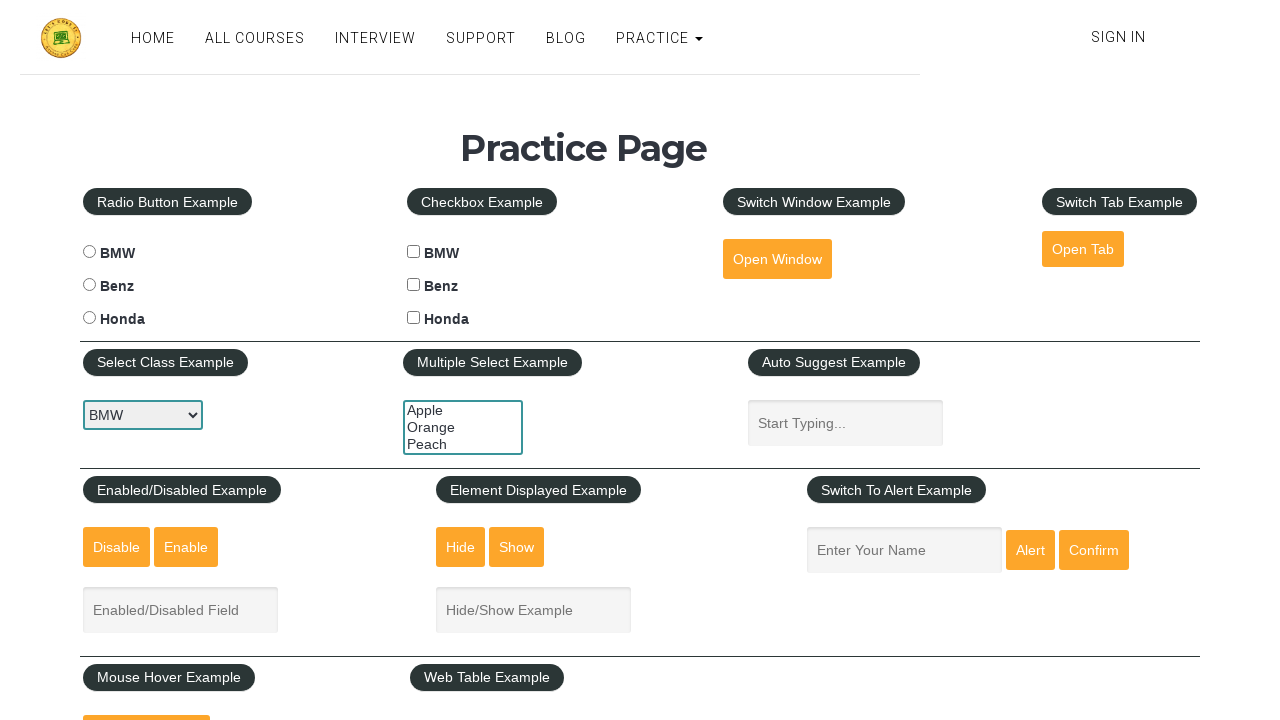

Alert dialog accepted
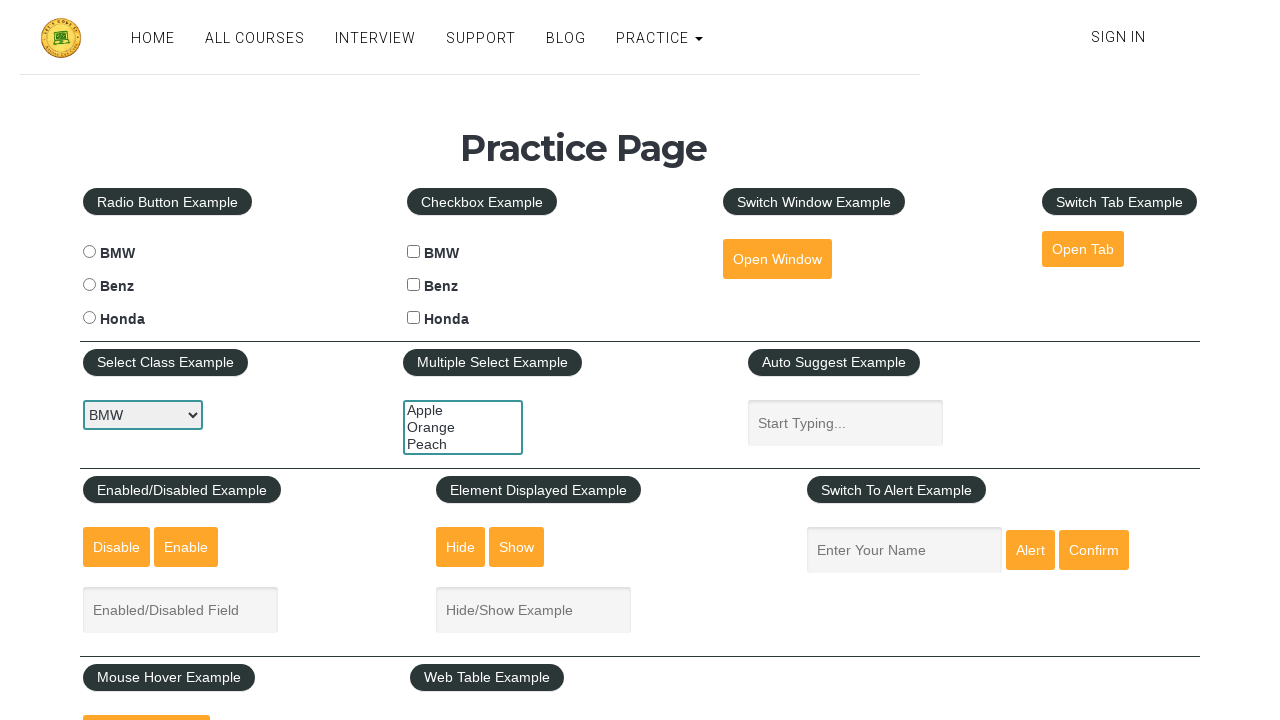

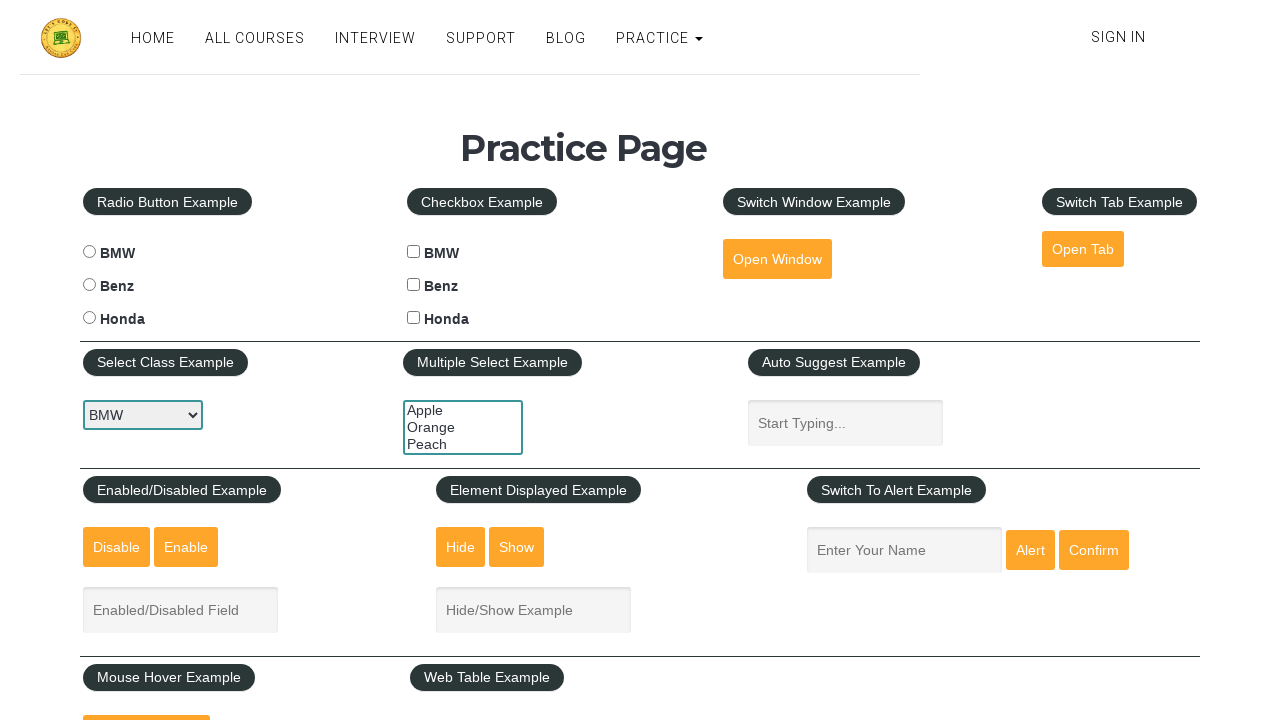